Tests timeout behavior by clicking an AJAX button and then clicking on the success element that appears after the async operation.

Starting URL: http://uitestingplayground.com/ajax

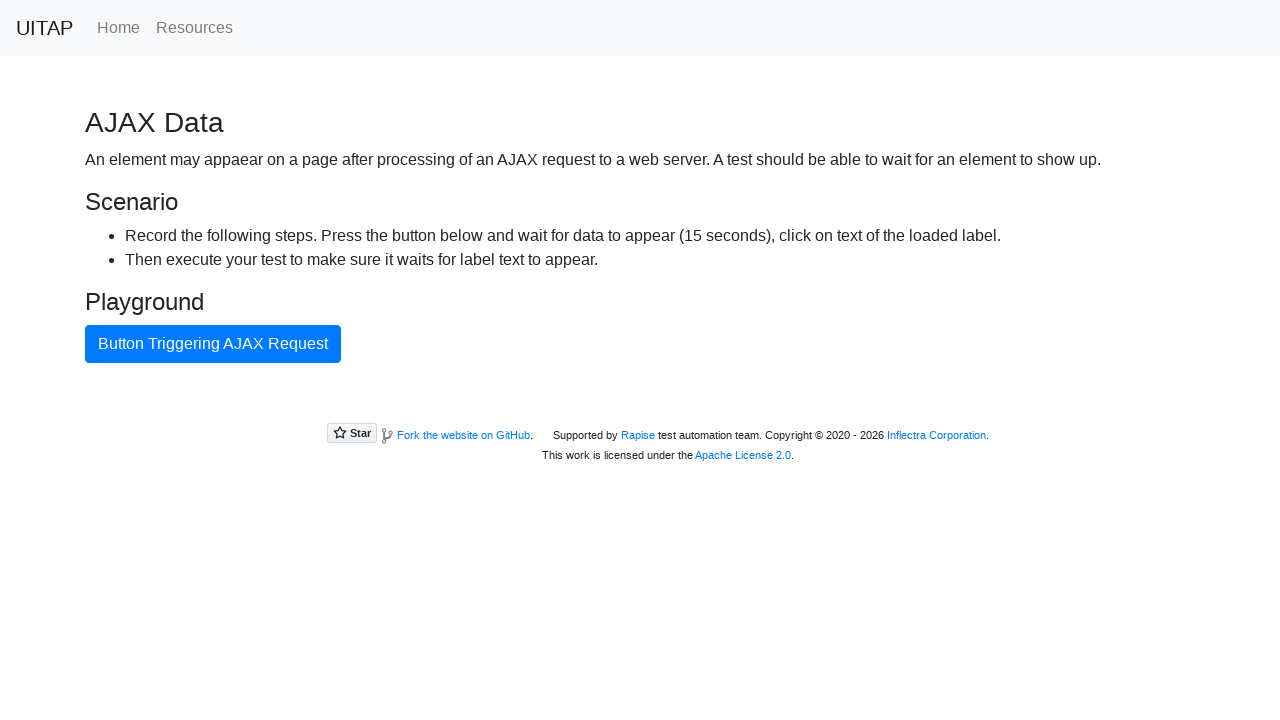

Clicked button triggering AJAX request at (213, 344) on internal:text="Button Triggering AJAX Request"i
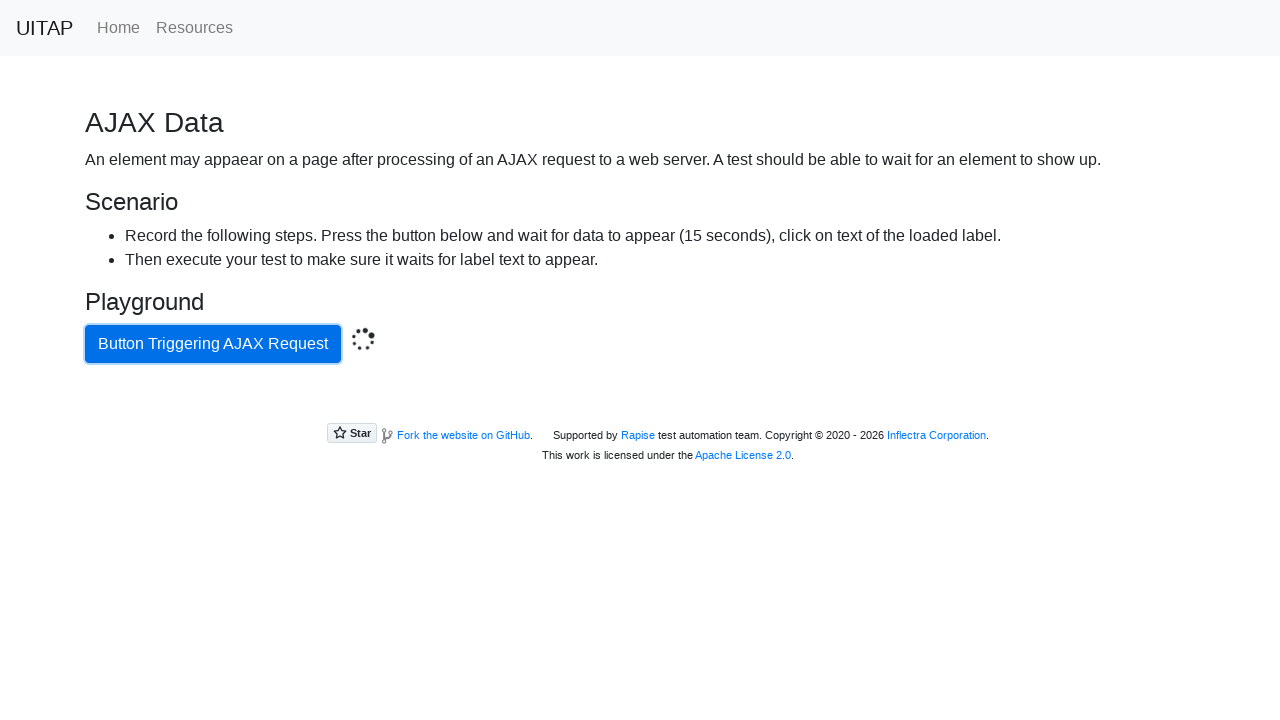

Clicked success element that appeared after async operation completed at (640, 405) on .bg-success
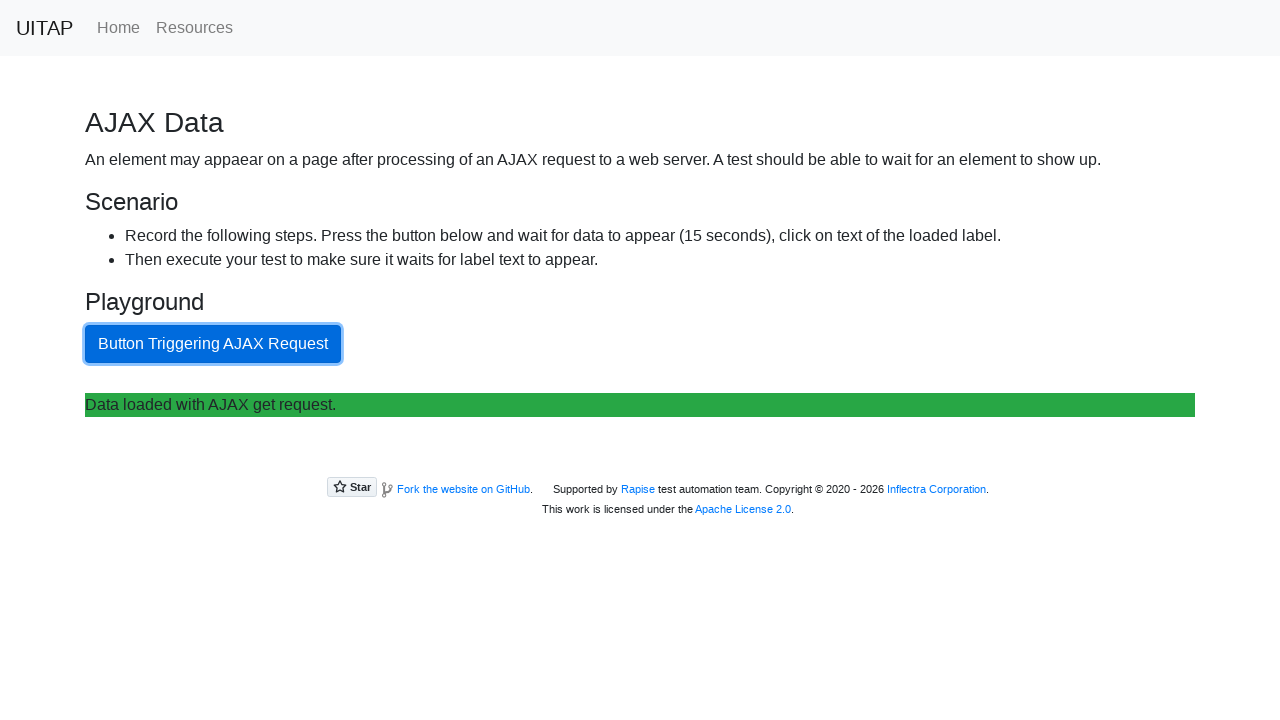

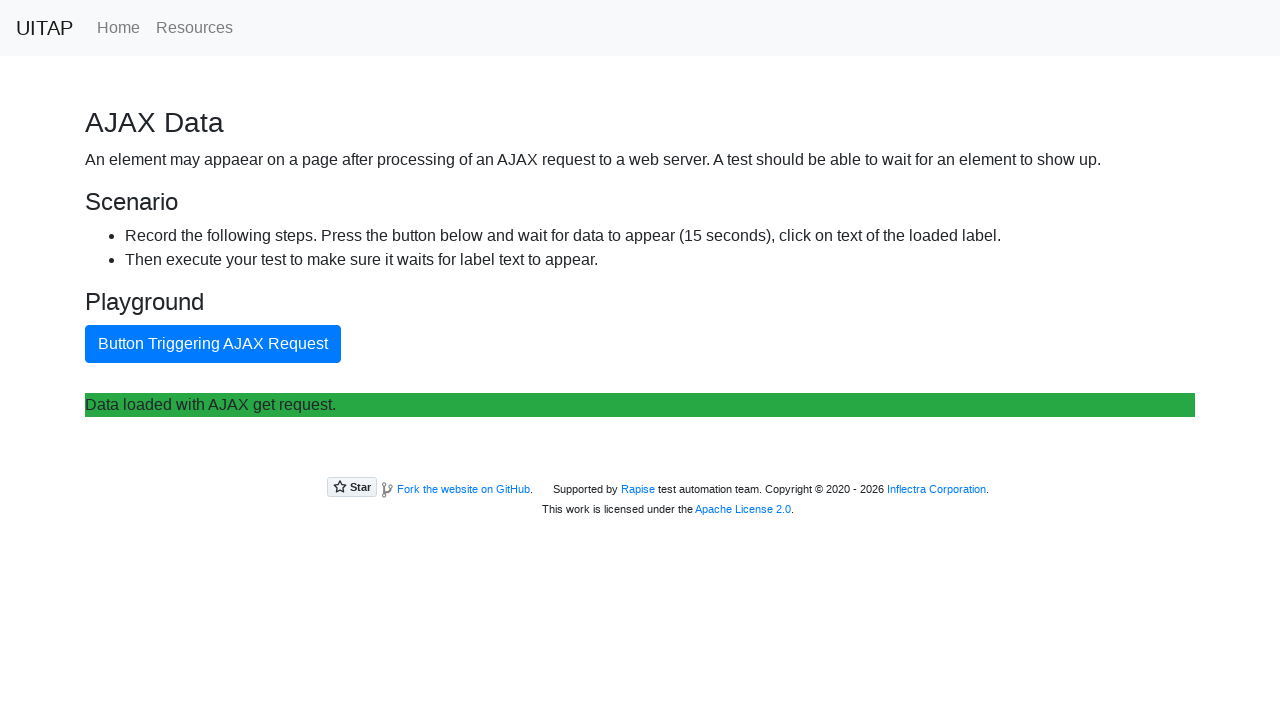